Tests the autocomplete functionality by typing "ind" in the autocomplete input field, navigating through suggestions using arrow keys until "India" is selected, then pressing Enter to confirm the selection.

Starting URL: https://www.rahulshettyacademy.com/AutomationPractice/

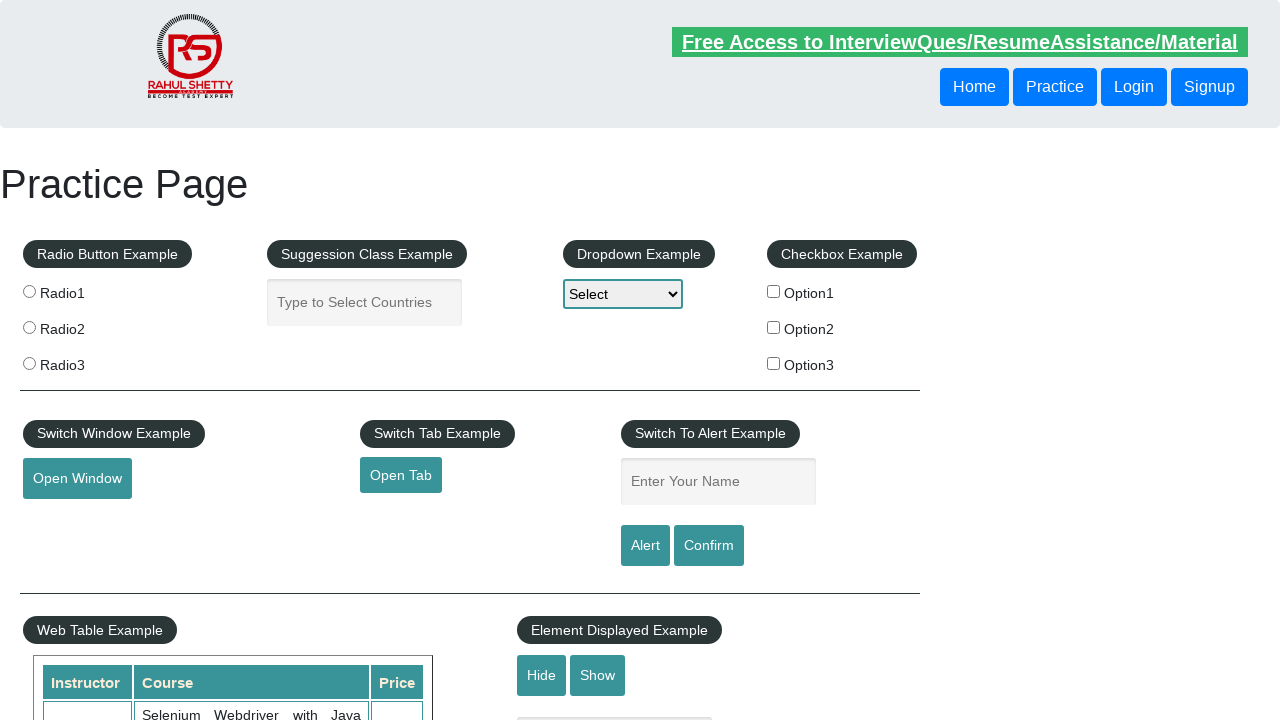

Typed 'ind' in the autocomplete input field on #autocomplete
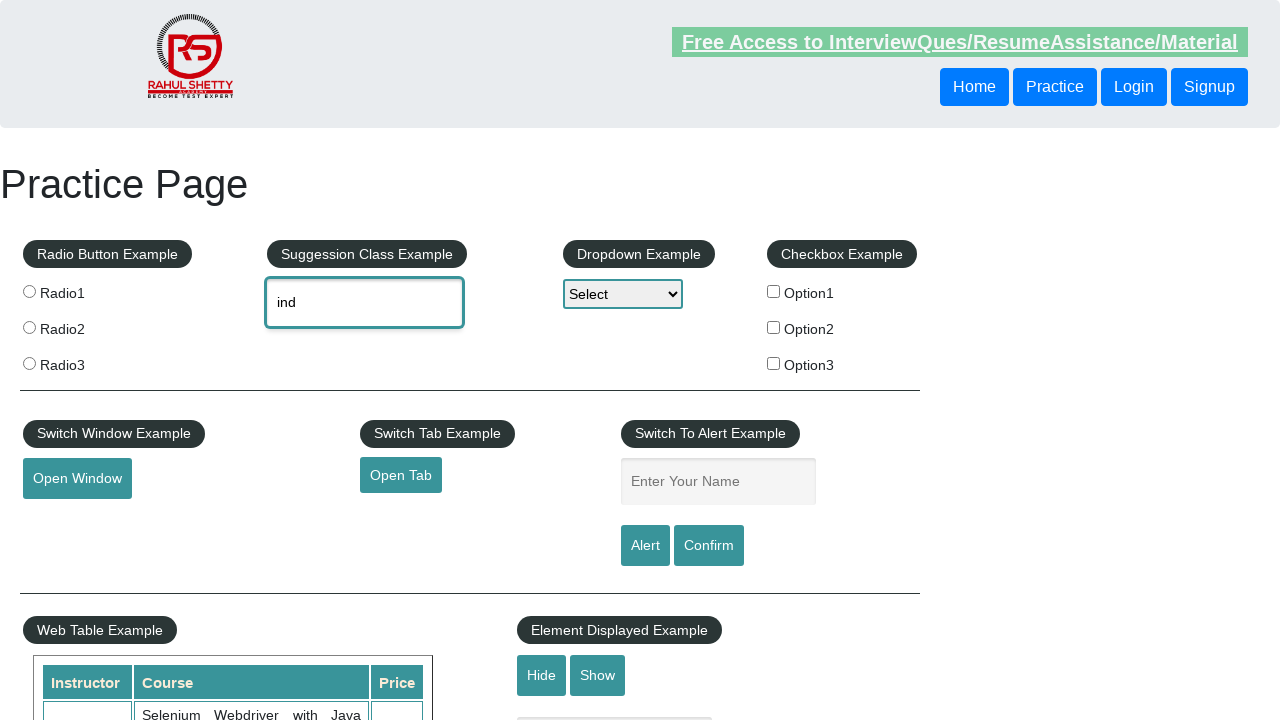

Waited 1000ms for autocomplete suggestions to appear
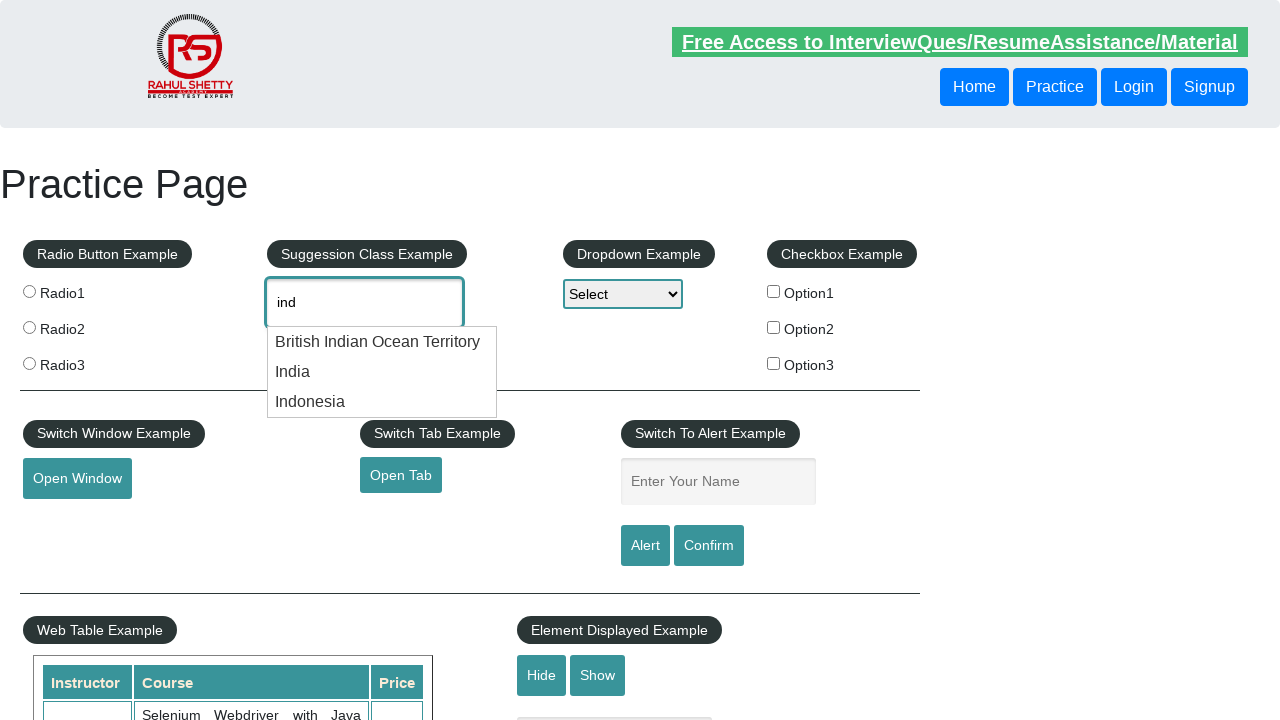

Pressed ArrowDown to start navigating suggestions on #autocomplete
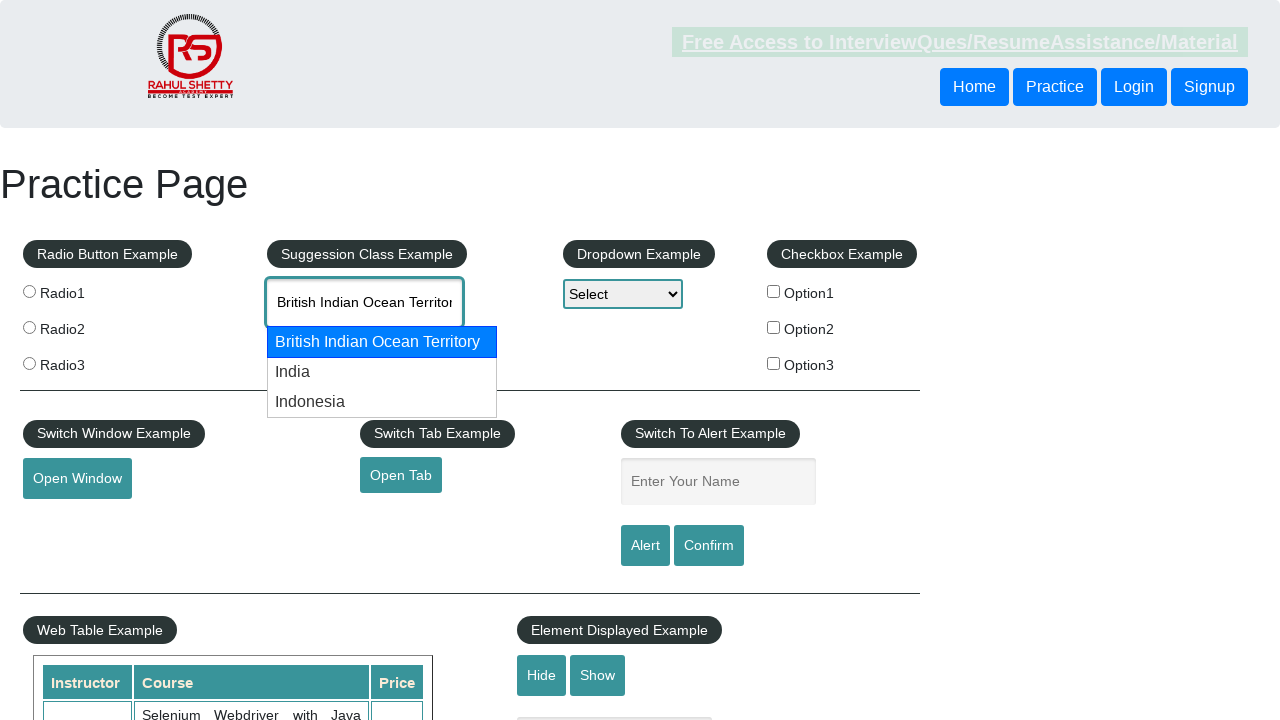

Retrieved current input value: 'British Indian Ocean Territory'
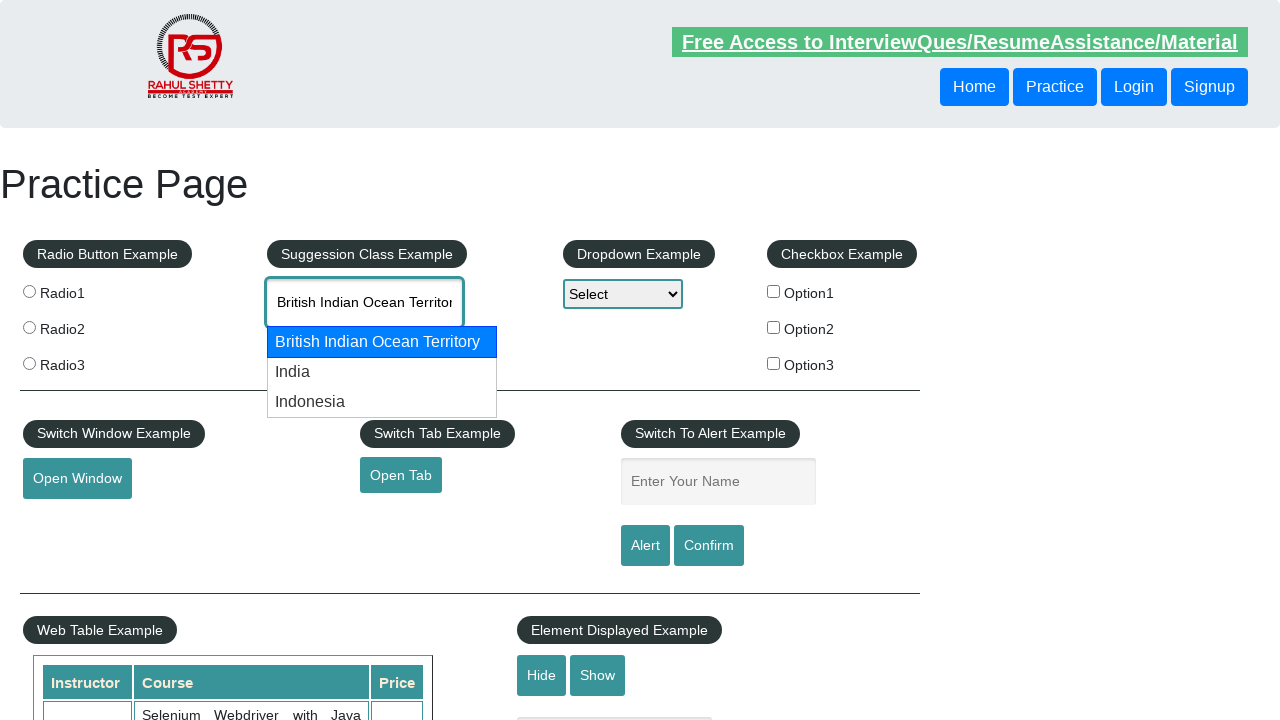

Pressed ArrowDown to navigate to next suggestion on #autocomplete
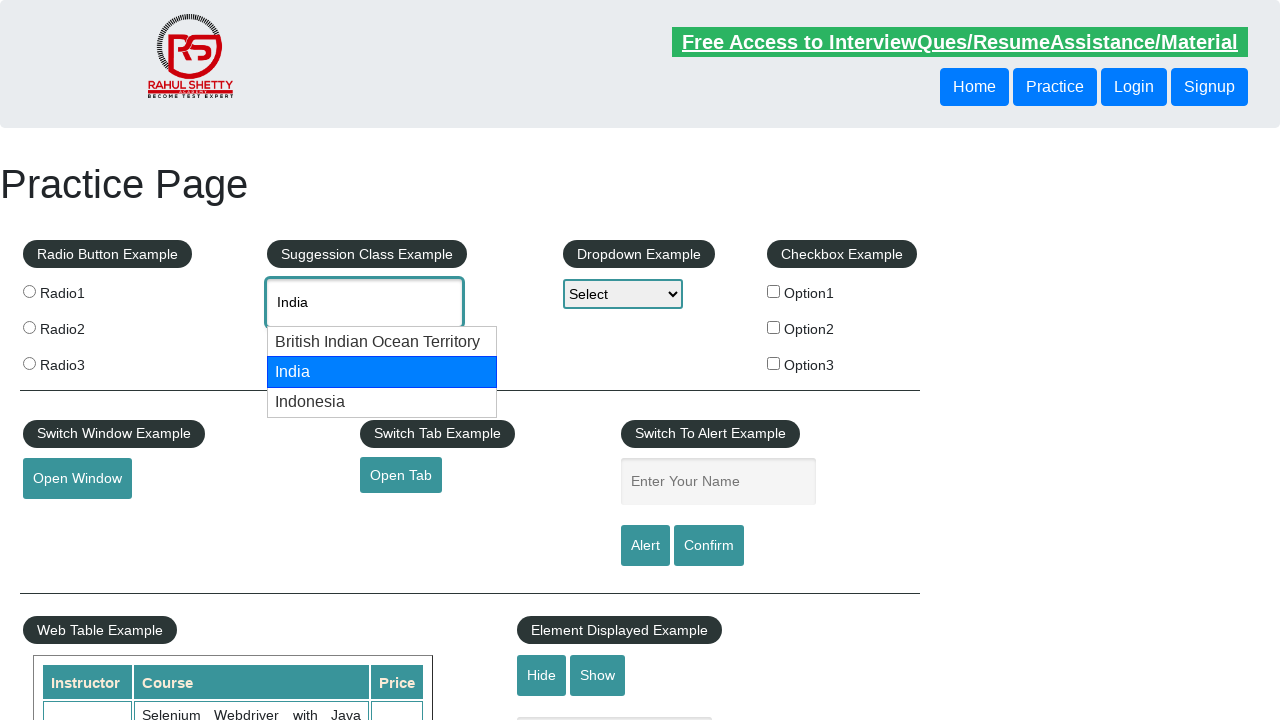

Retrieved current input value: 'India'
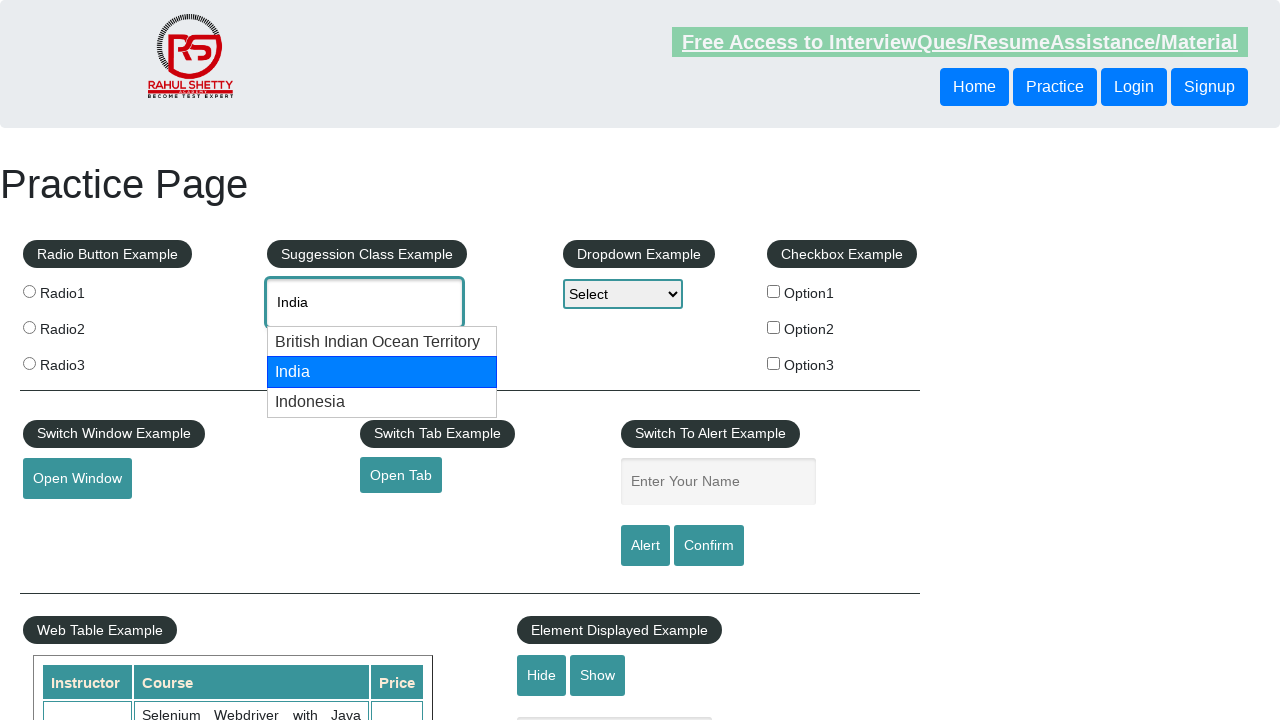

Found 'India' in autocomplete suggestions
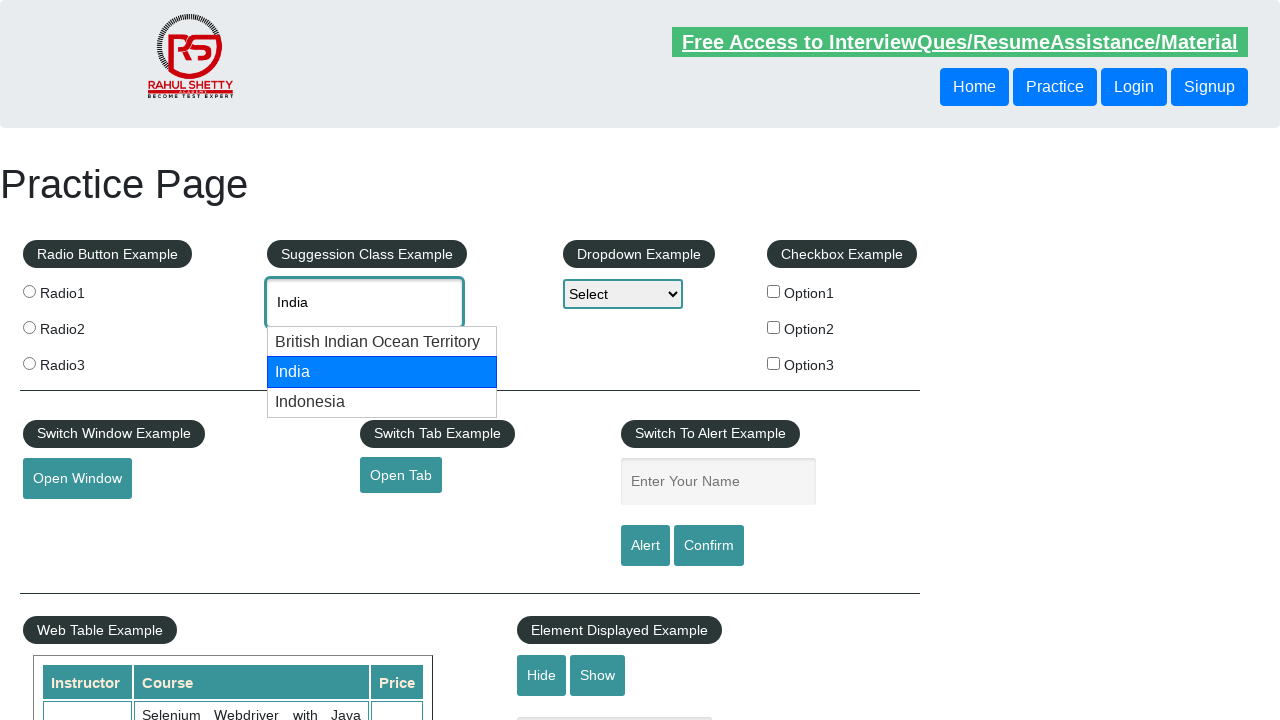

Pressed Enter to confirm 'India' selection on #autocomplete
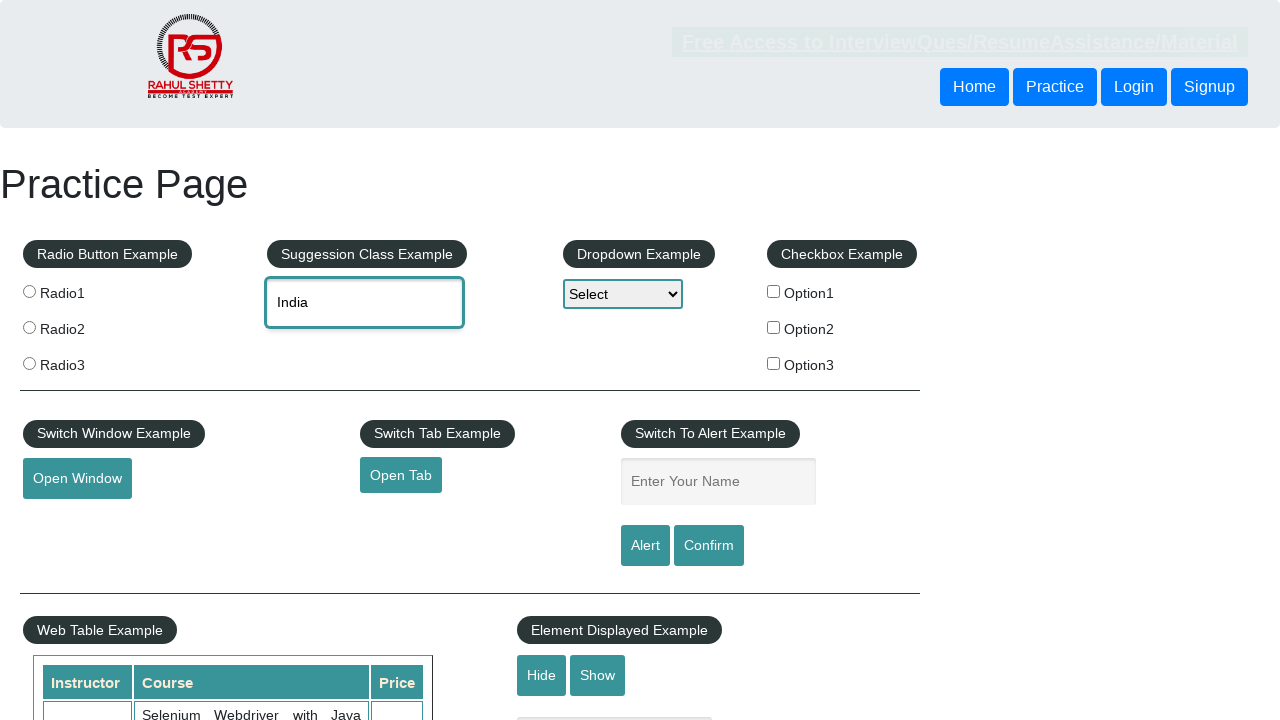

Waited 500ms to verify selection
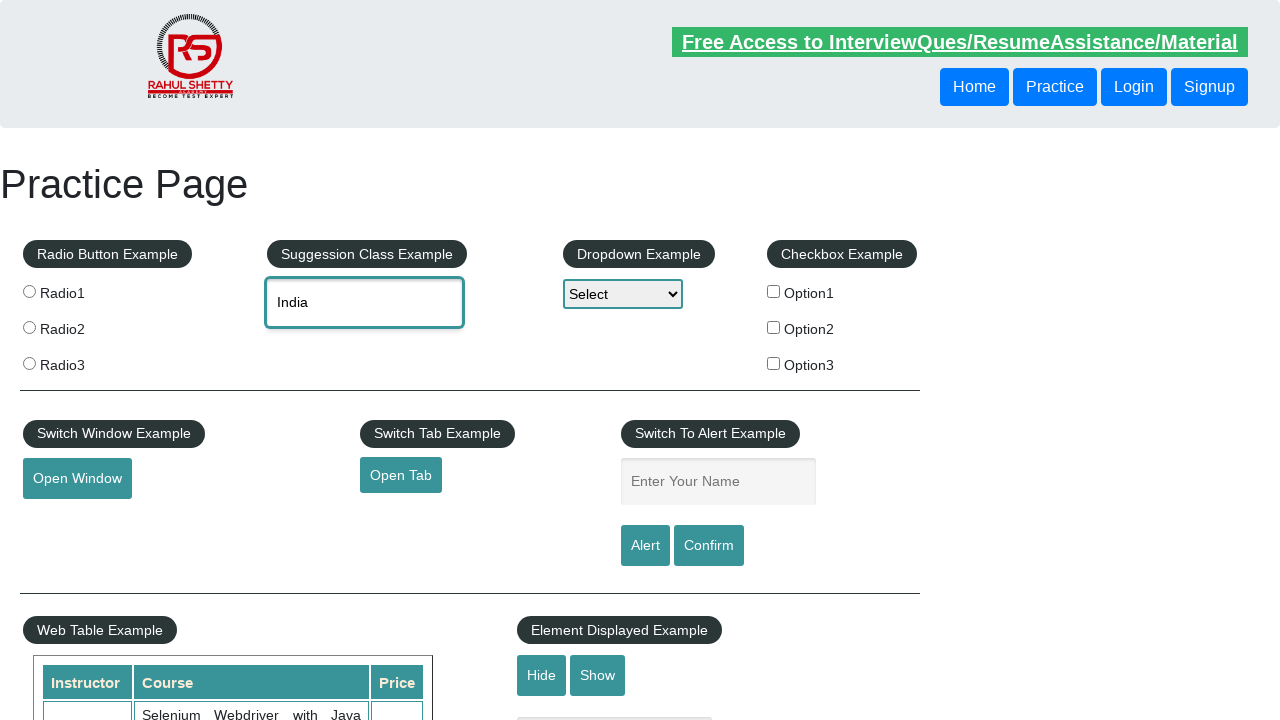

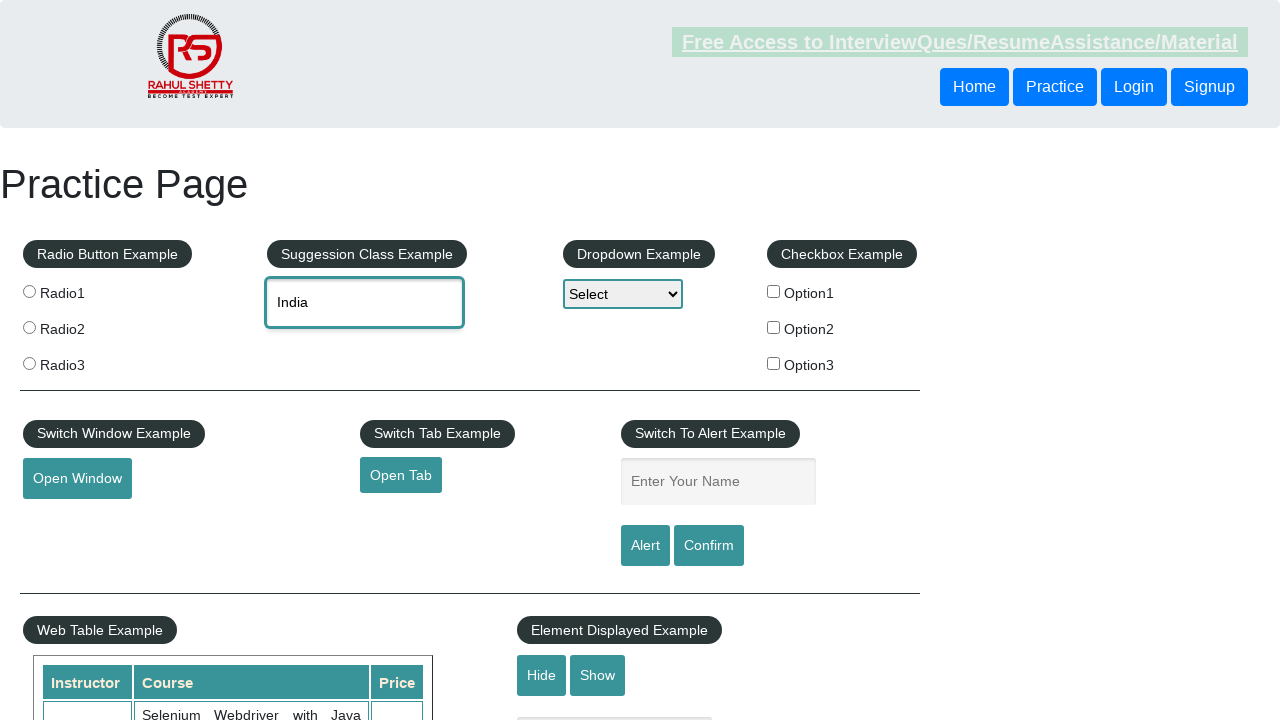